Tests homepage loading by verifying the page title contains expected text and that the main heading (h1) is visible

Starting URL: https://voicecoop.netlify.app

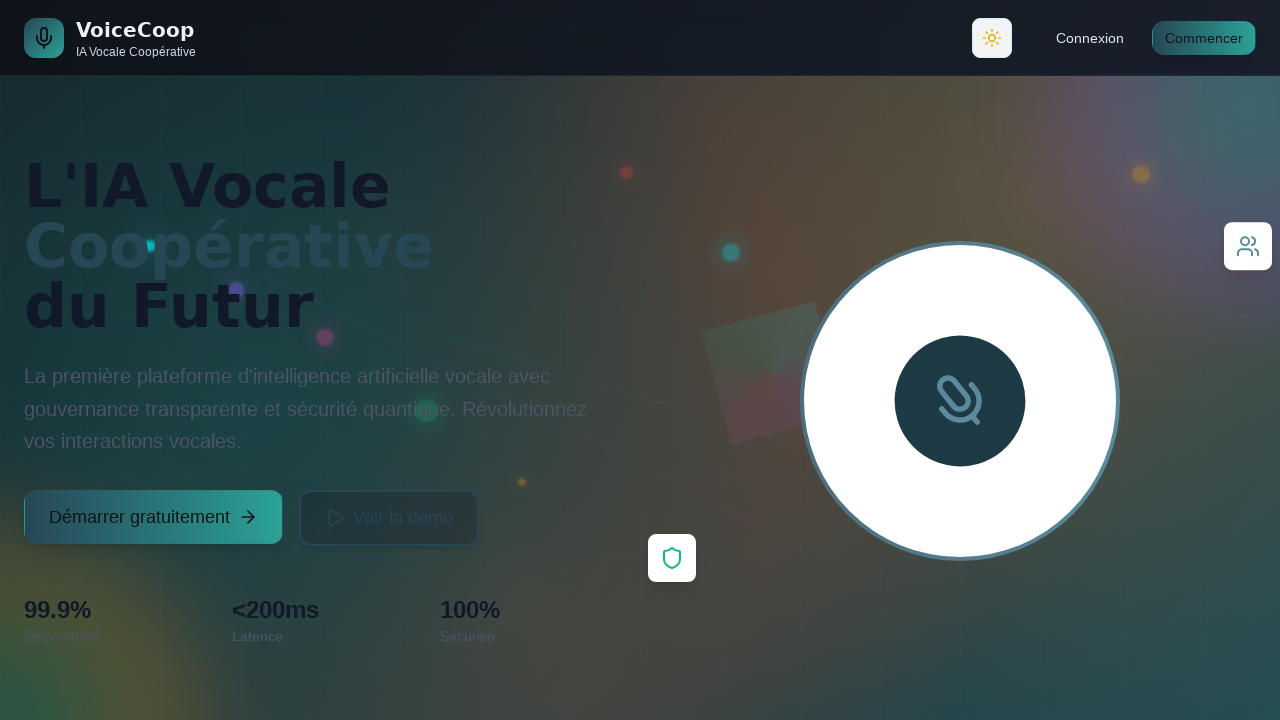

Retrieved page title
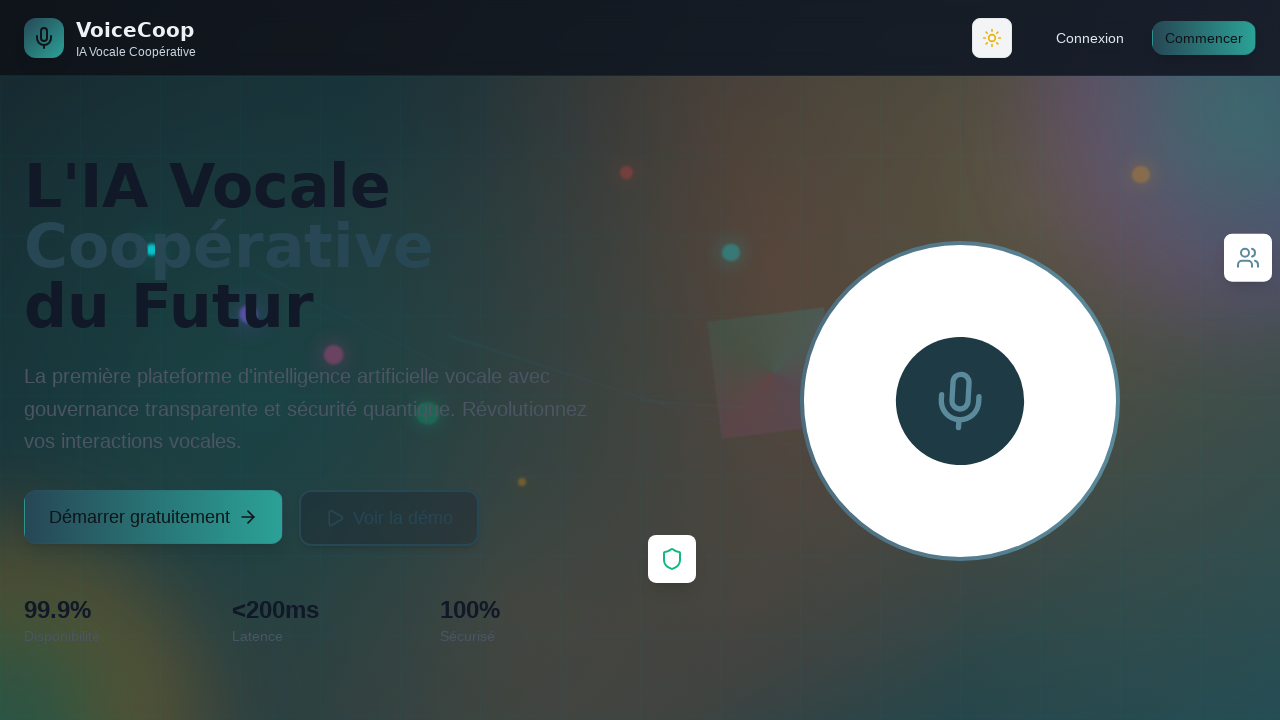

Asserted page title contains 'VoiceCoop' or 'Create Next App'
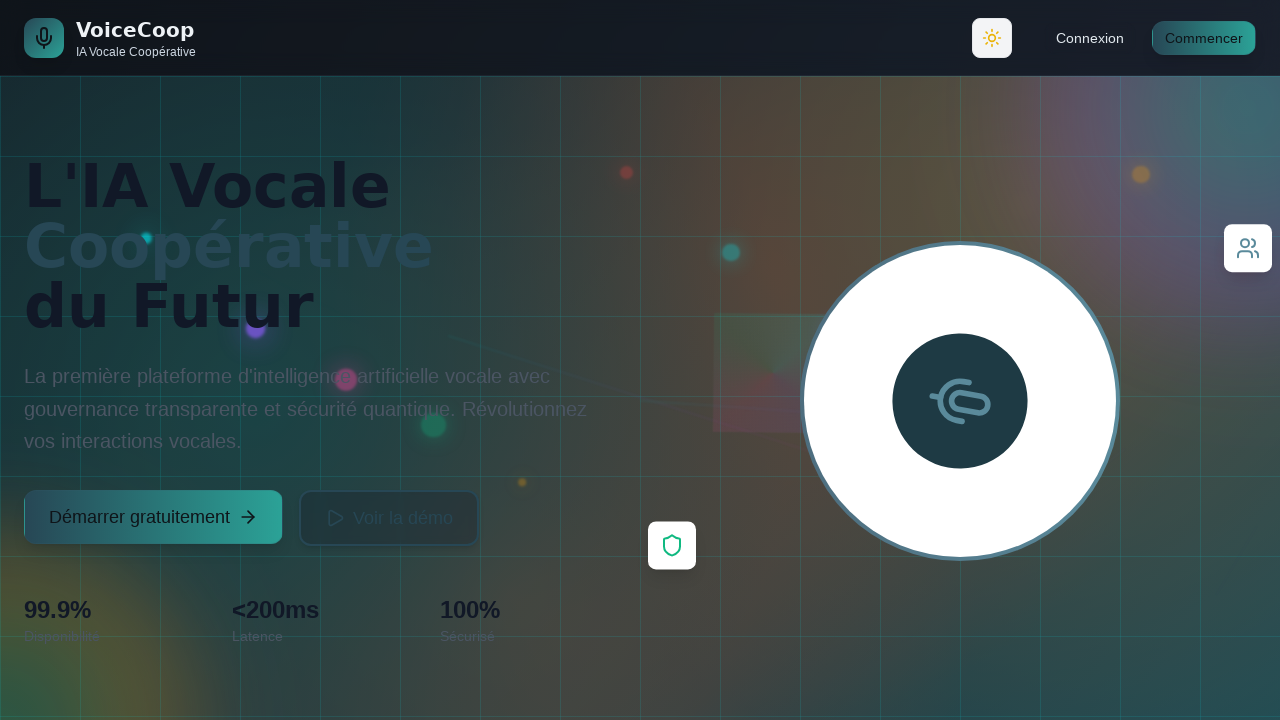

Waited for h1 heading to become visible
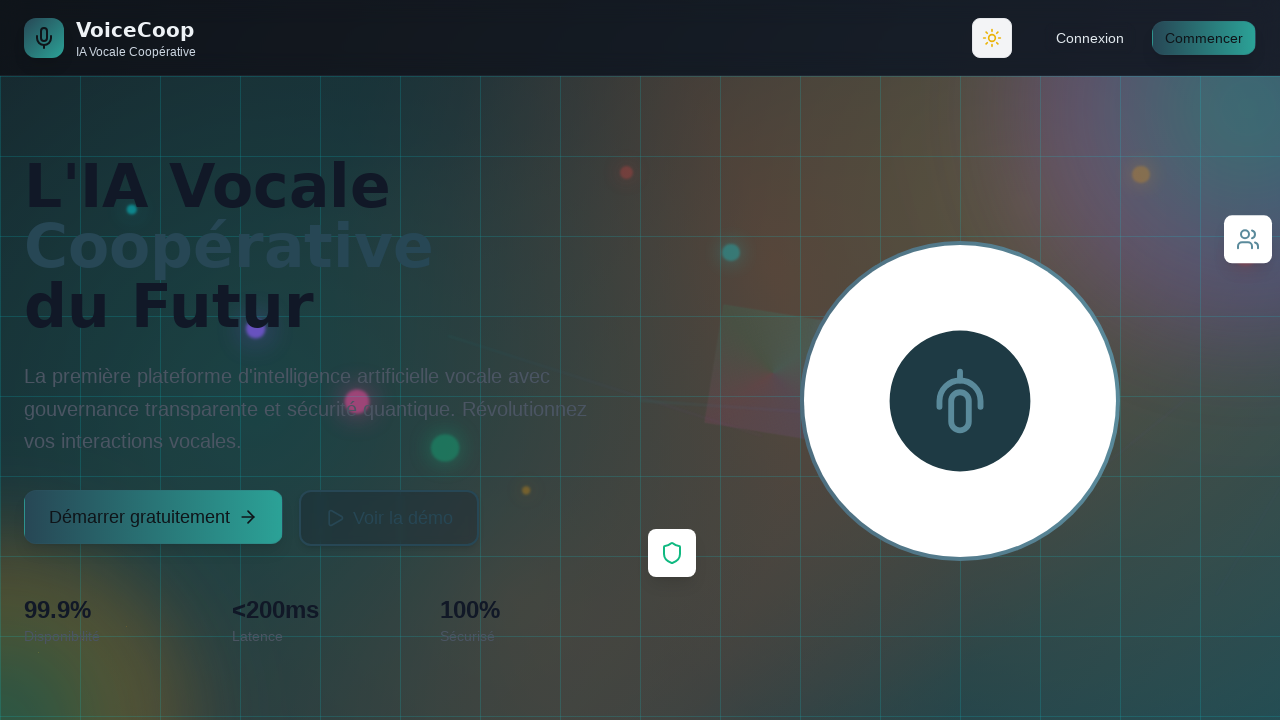

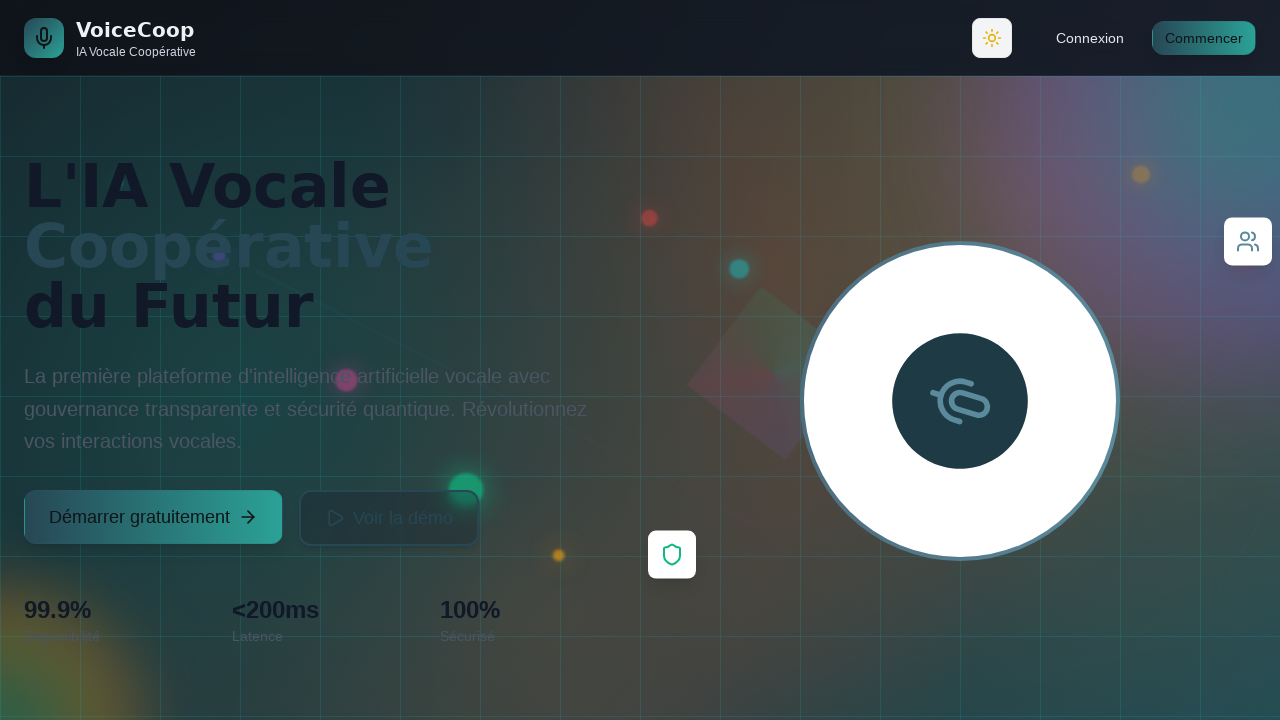